Launches a browser in headless mode, navigates to an OpenCart demo site, and retrieves the page title to verify the page loaded correctly.

Starting URL: https://naveenautomationlabs.com/opencart/

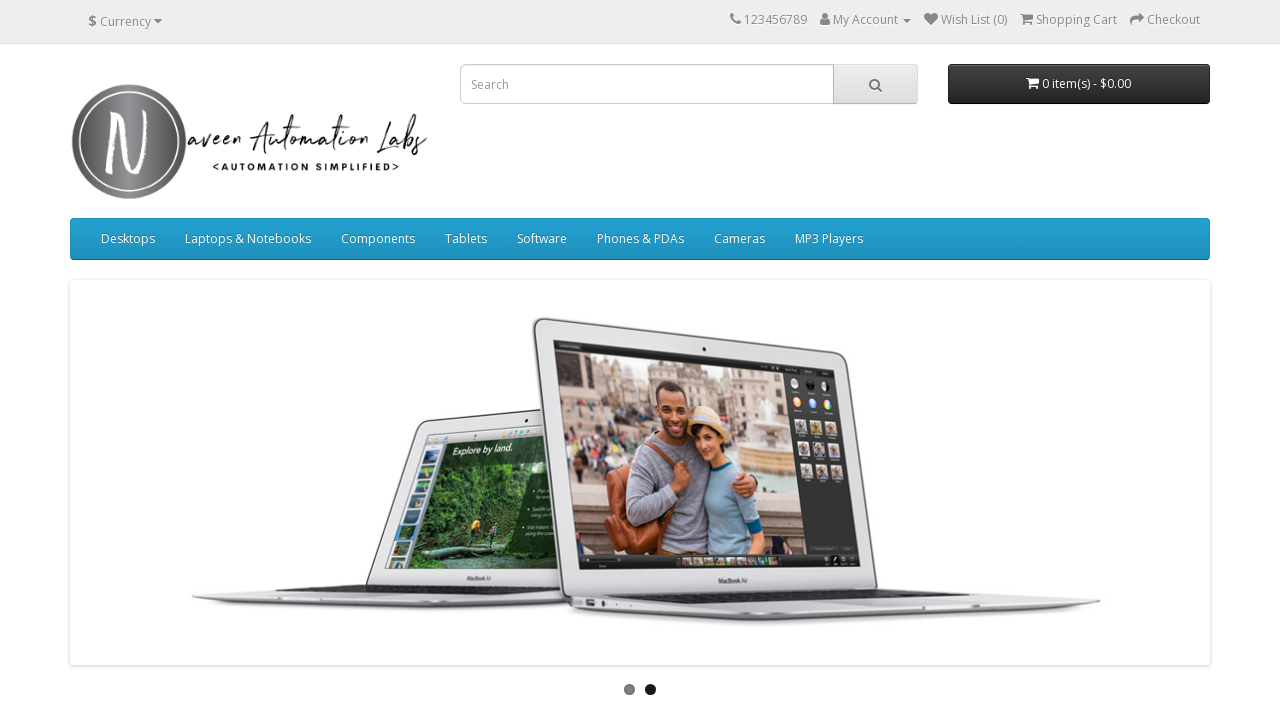

Waited for page DOM to fully load
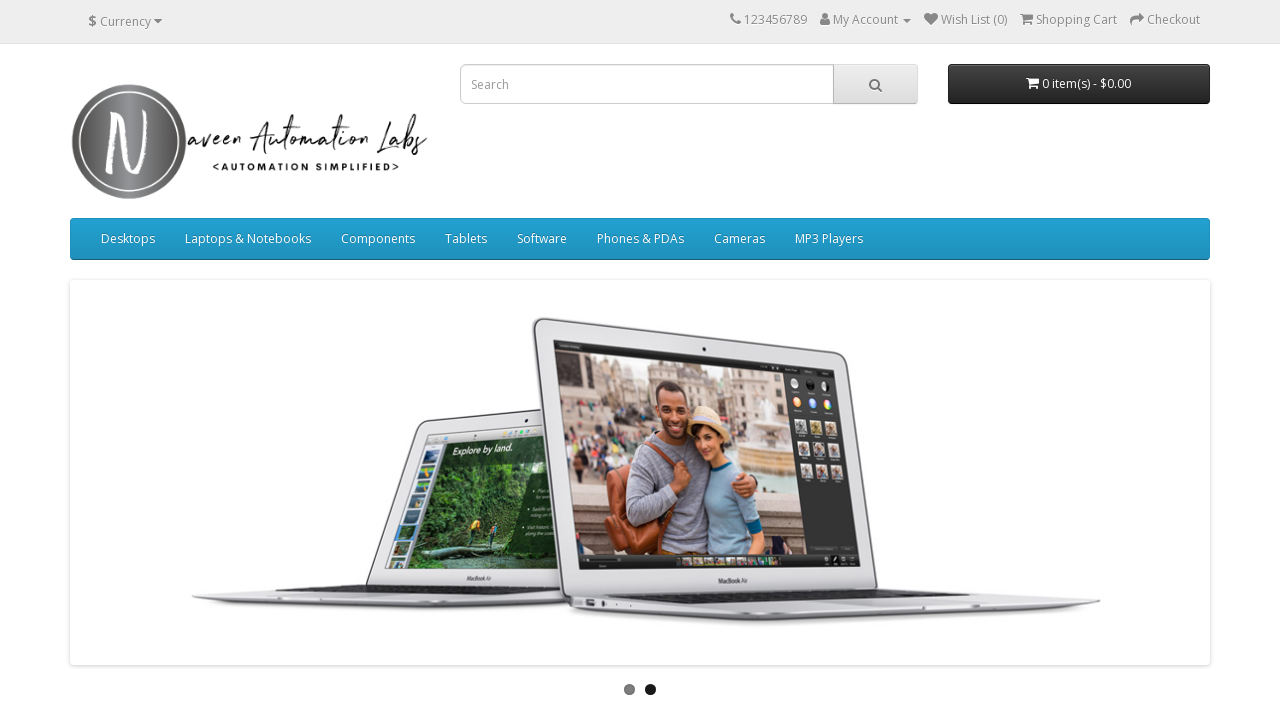

Retrieved page title from OpenCart demo site
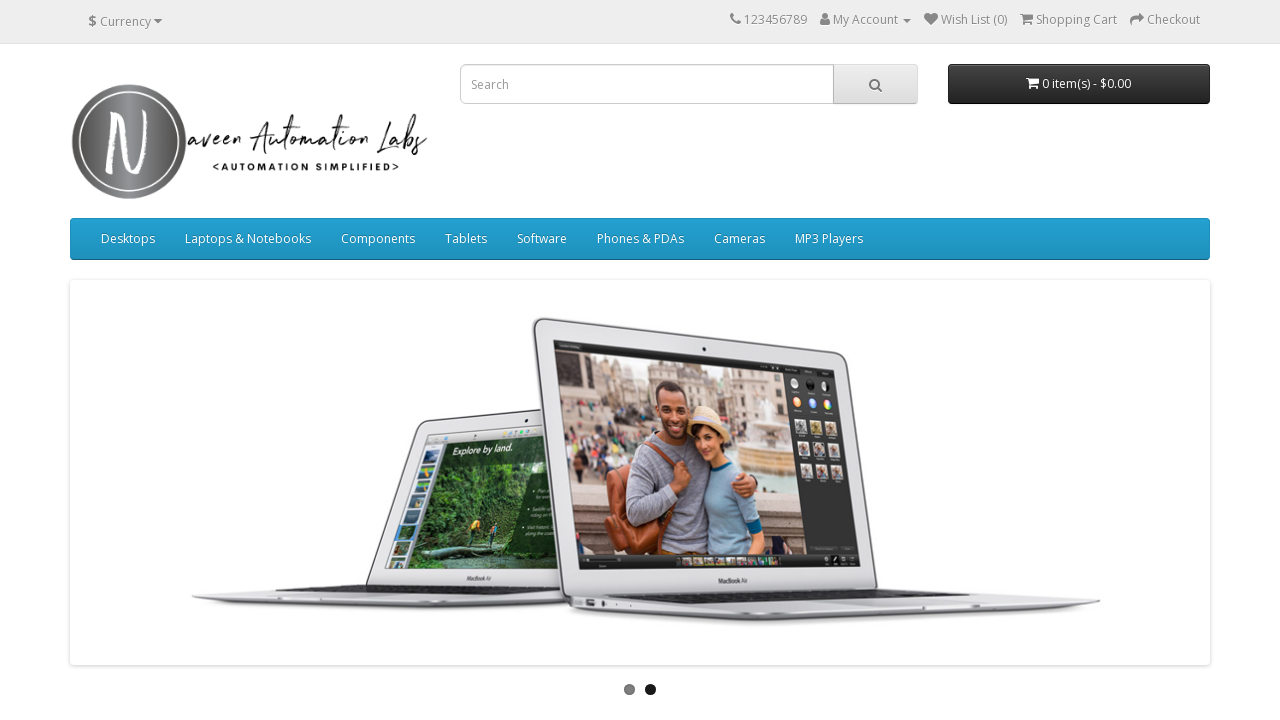

Verified page title is not empty and page loaded correctly
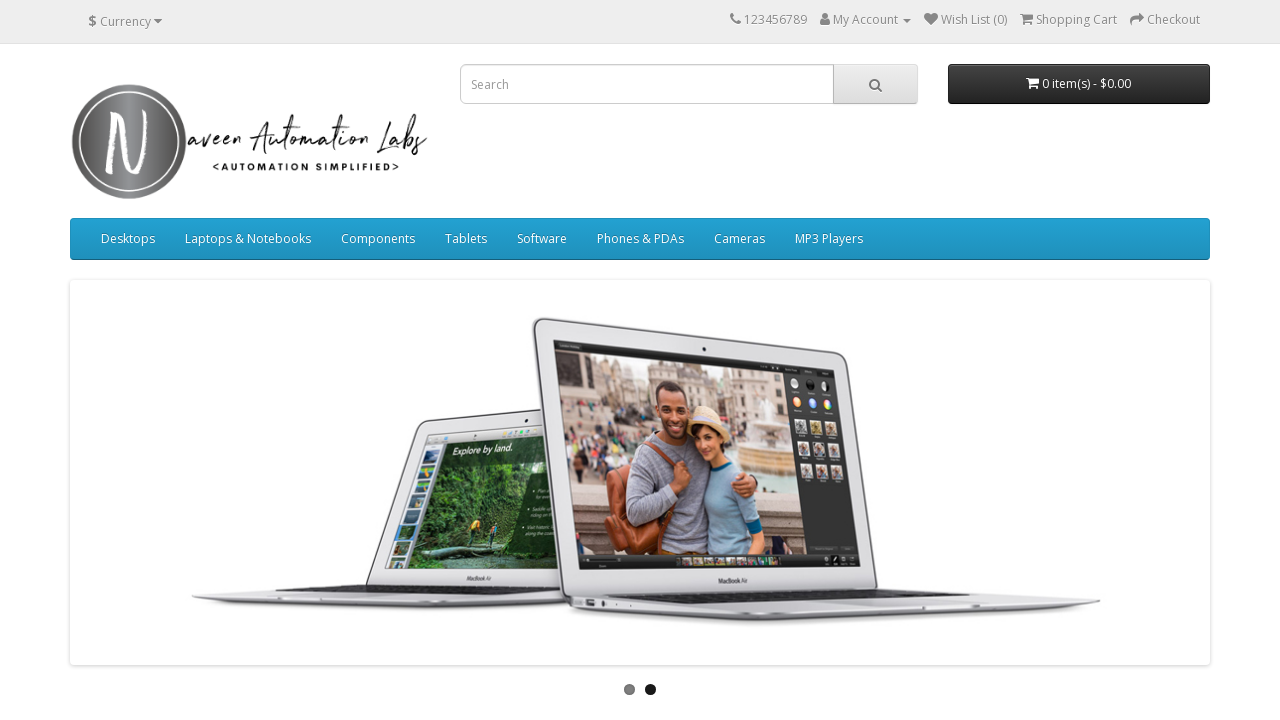

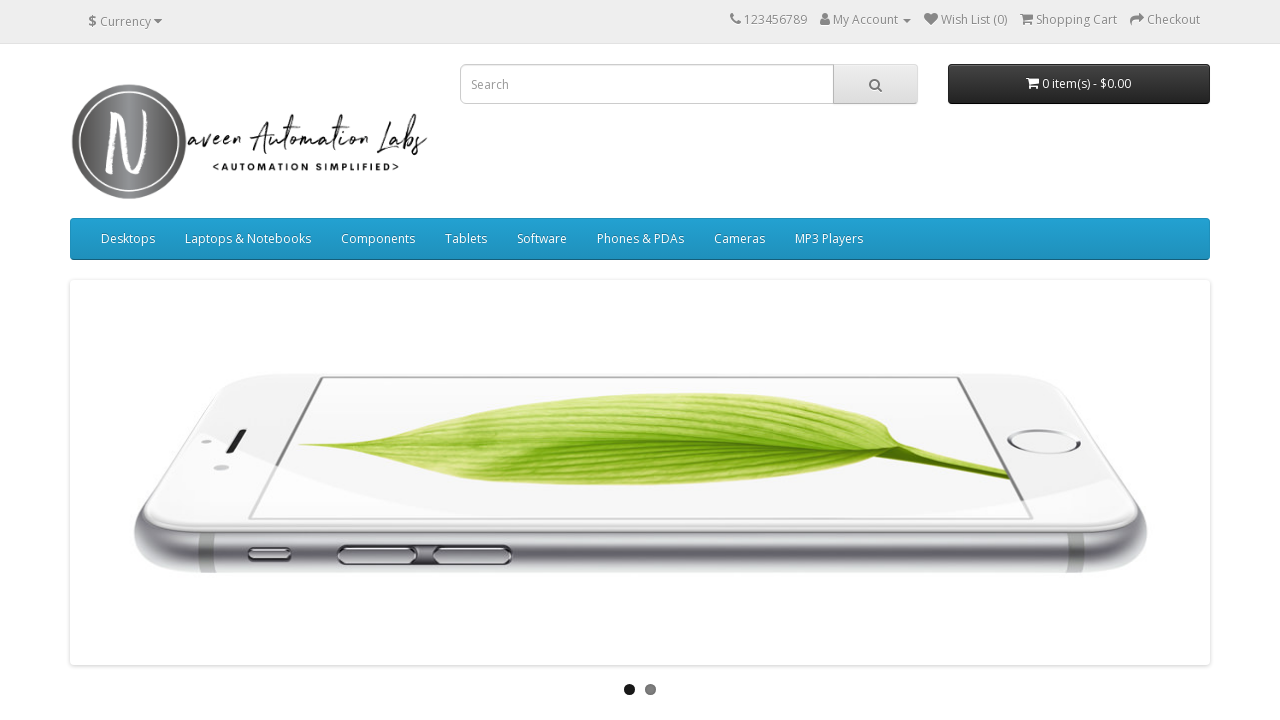